Clicks on the Phones category and verifies that phone products including Samsung are displayed.

Starting URL: https://www.demoblaze.com

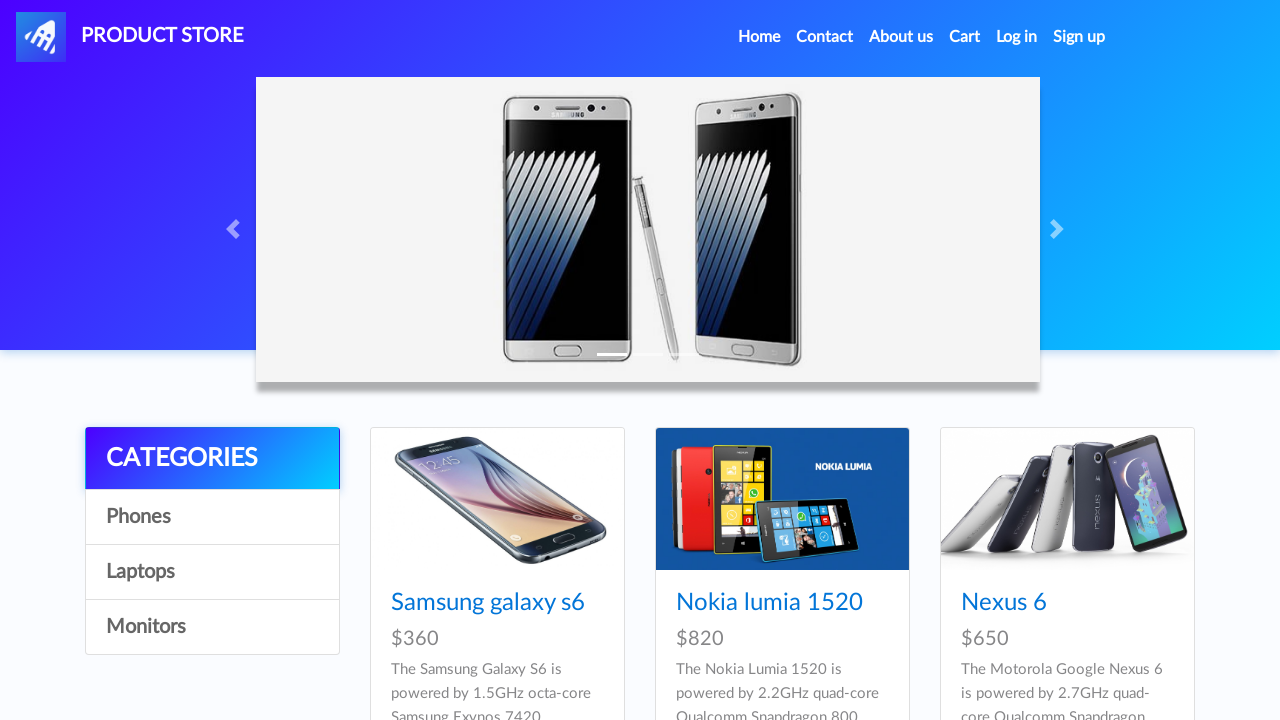

Clicked on Phones category at (212, 517) on a[onclick="byCat('phone')"]
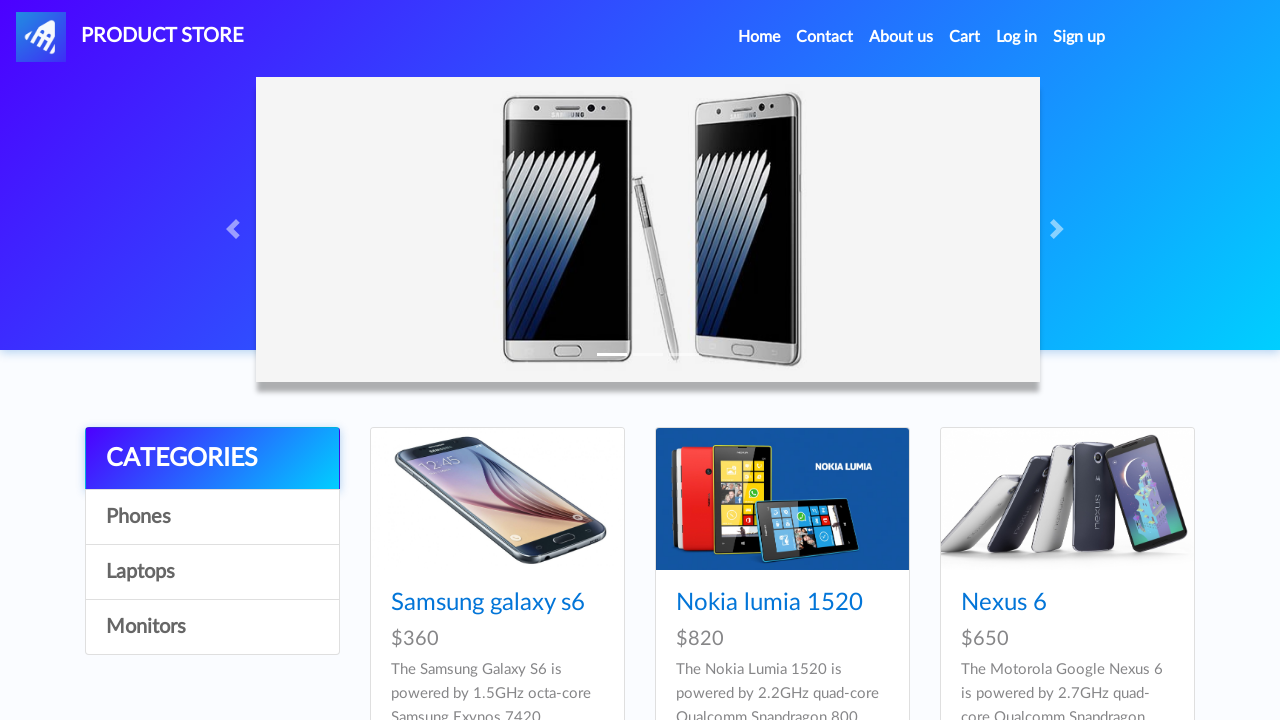

Phone product cards loaded
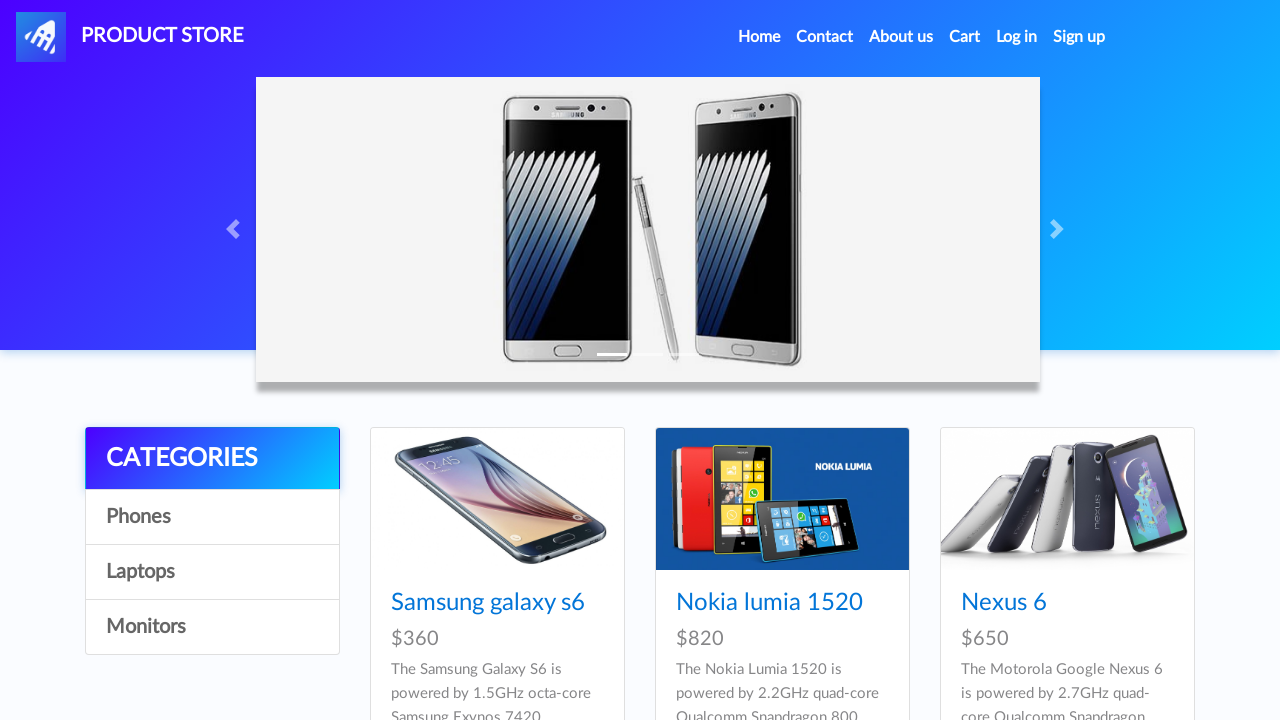

Waited 500ms for products to fully render
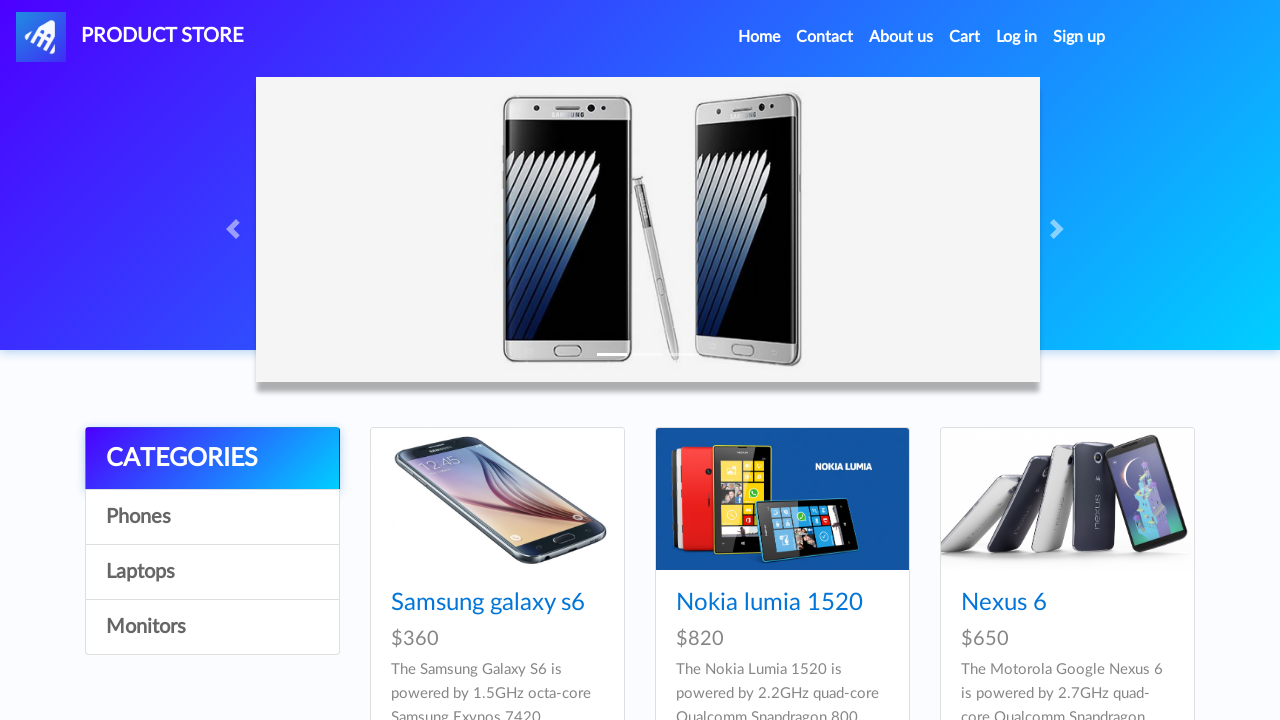

Verified Samsung product is visible in Phones category
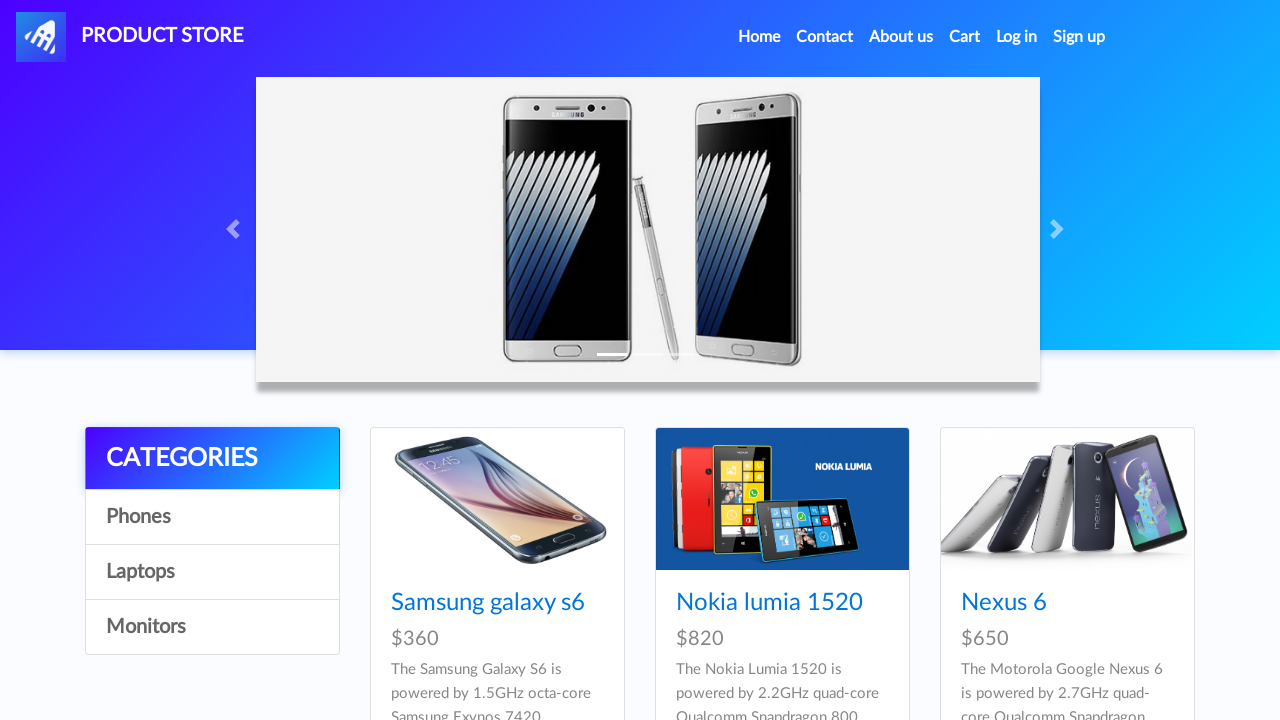

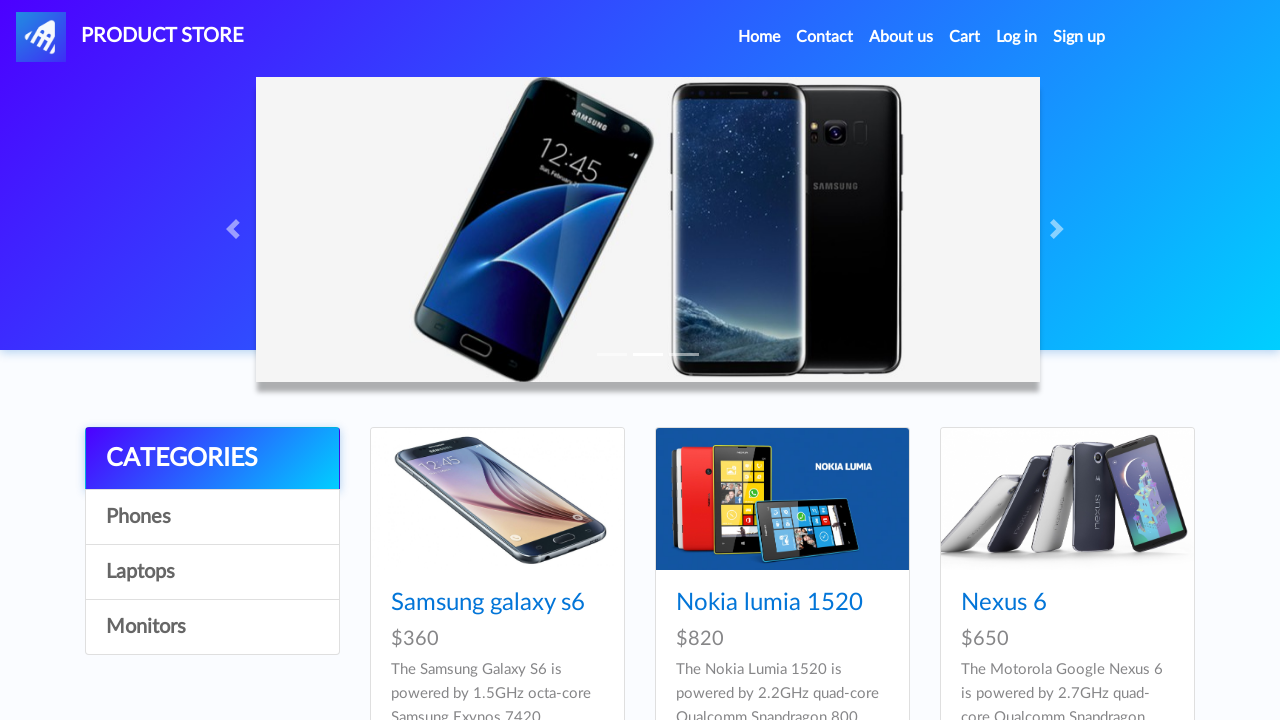